Navigates to the DemoQA automation practice form page and verifies the page loads by checking the page title.

Starting URL: http://demoqa.com/automation-practice-form/

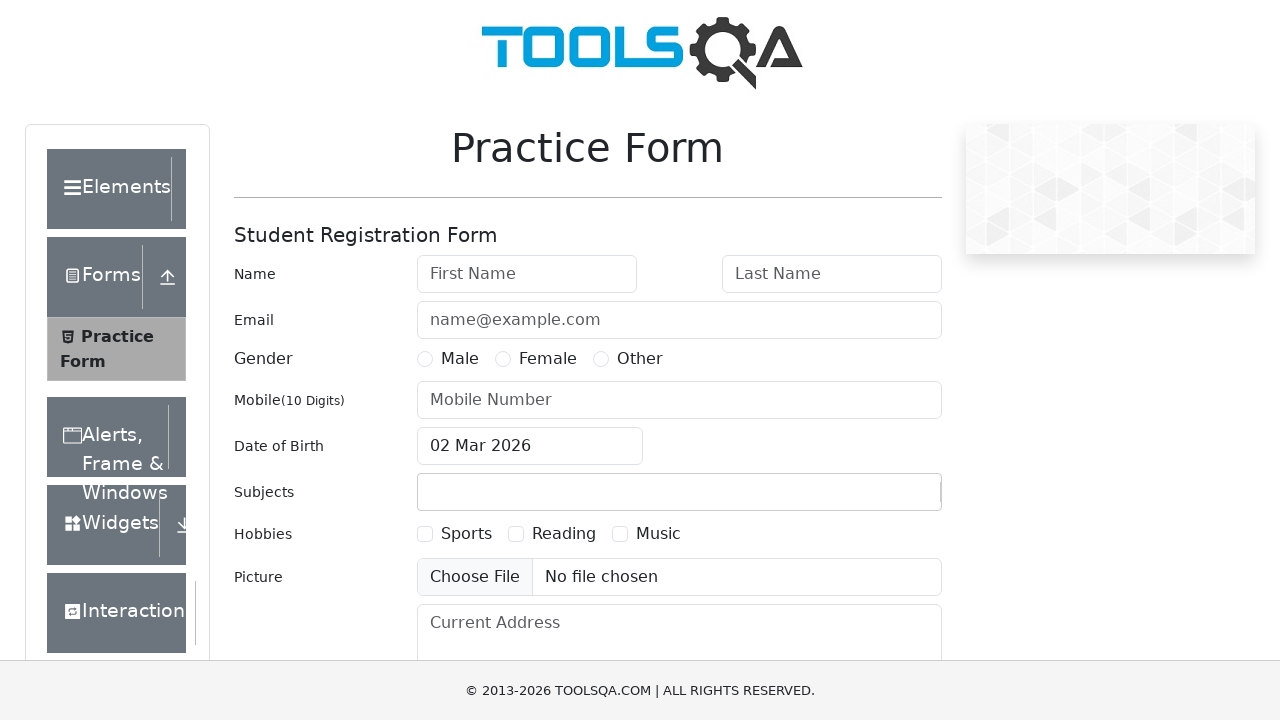

Navigated to DemoQA automation practice form page
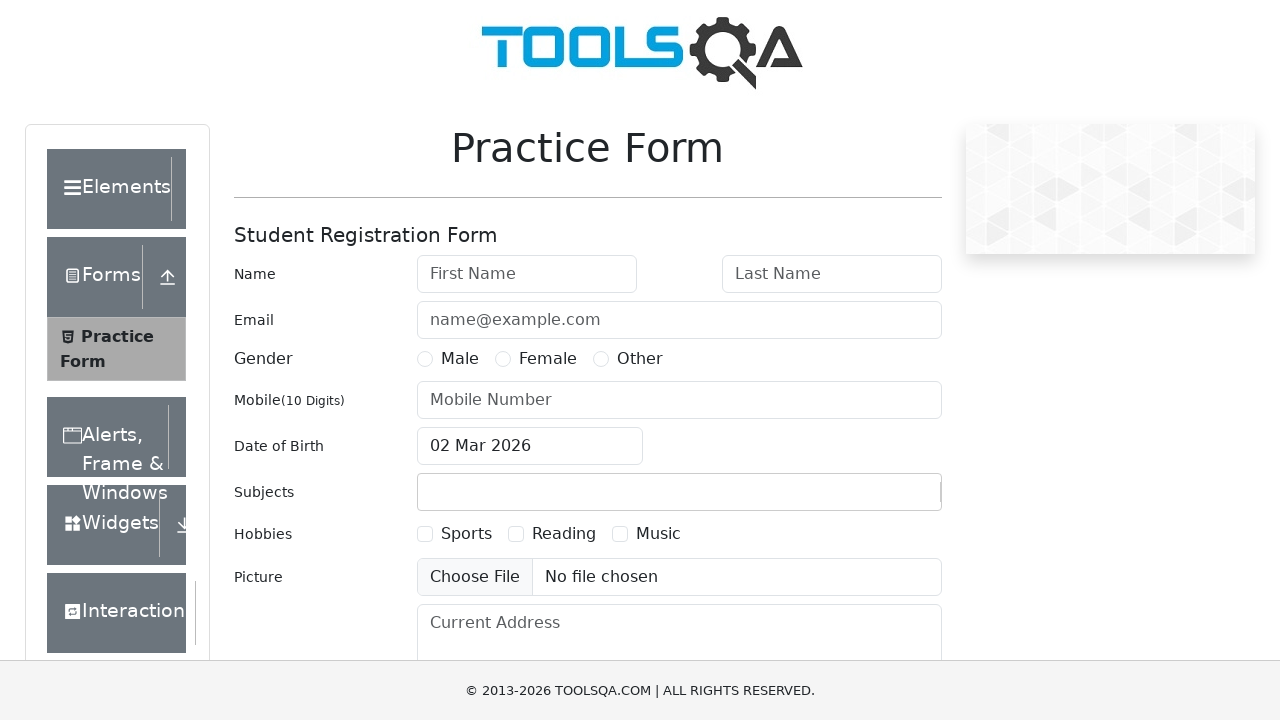

Page DOM content loaded
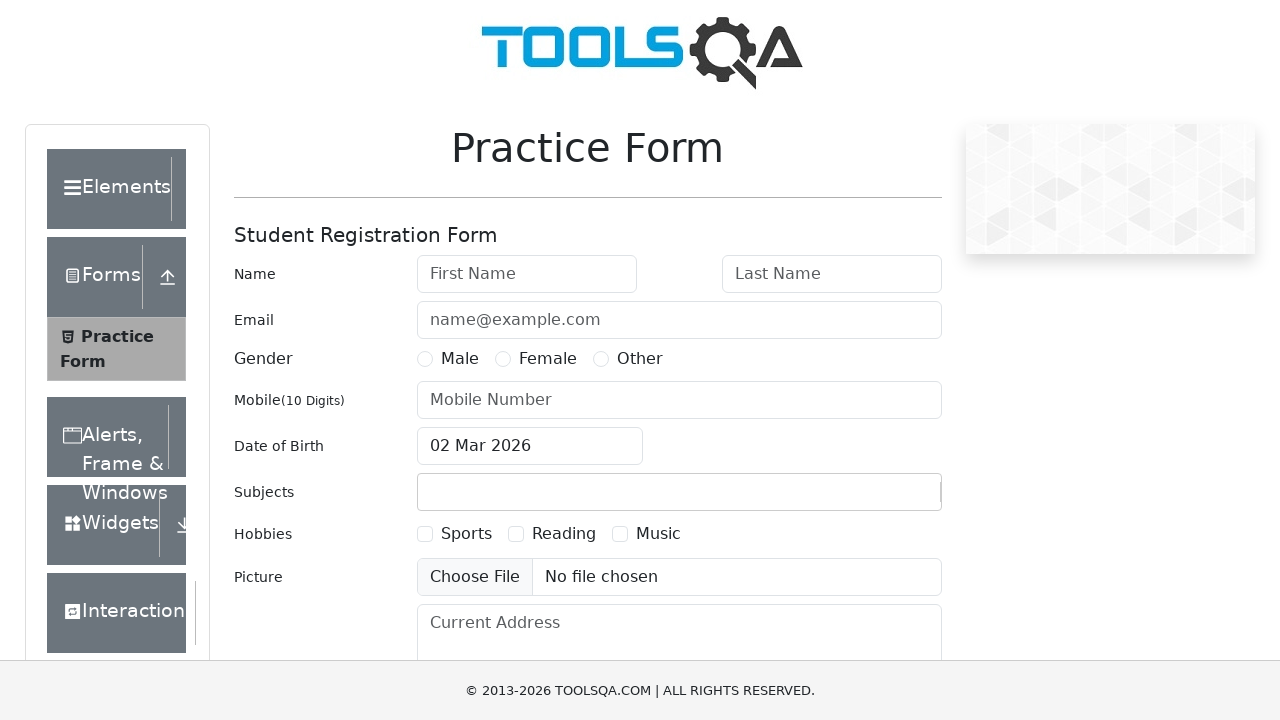

Retrieved page title: demosite
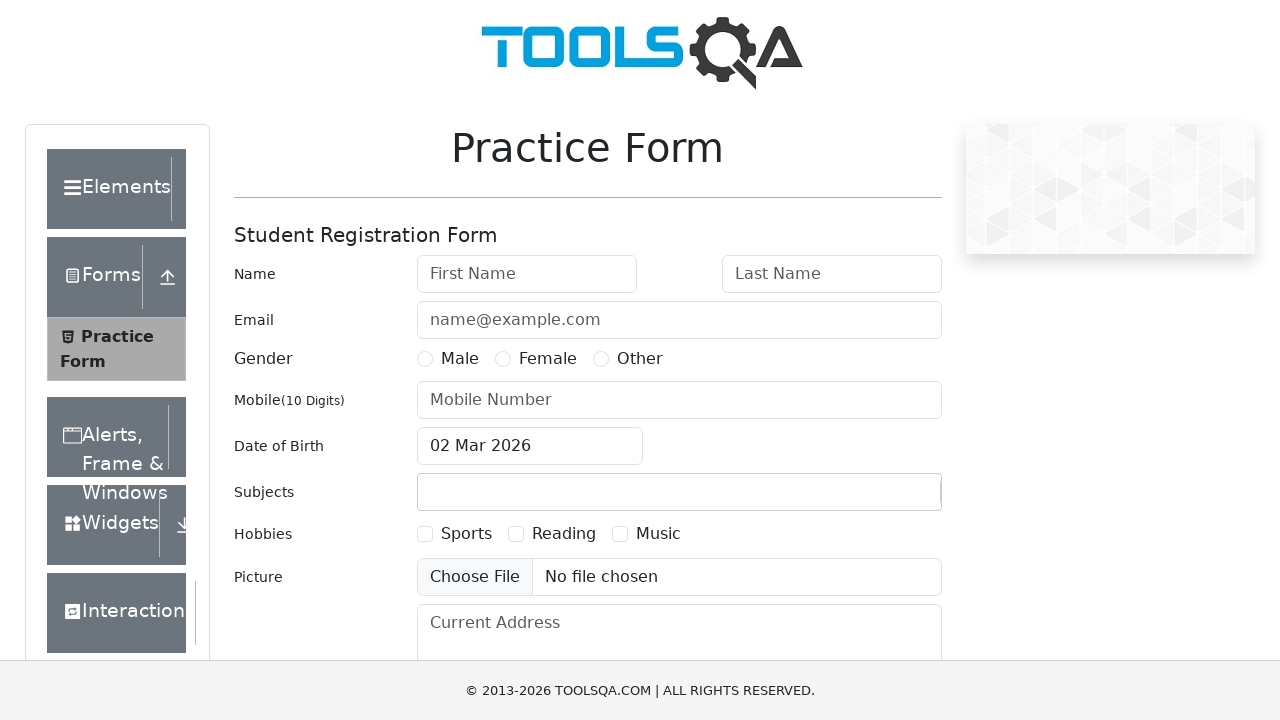

Printed page title to console
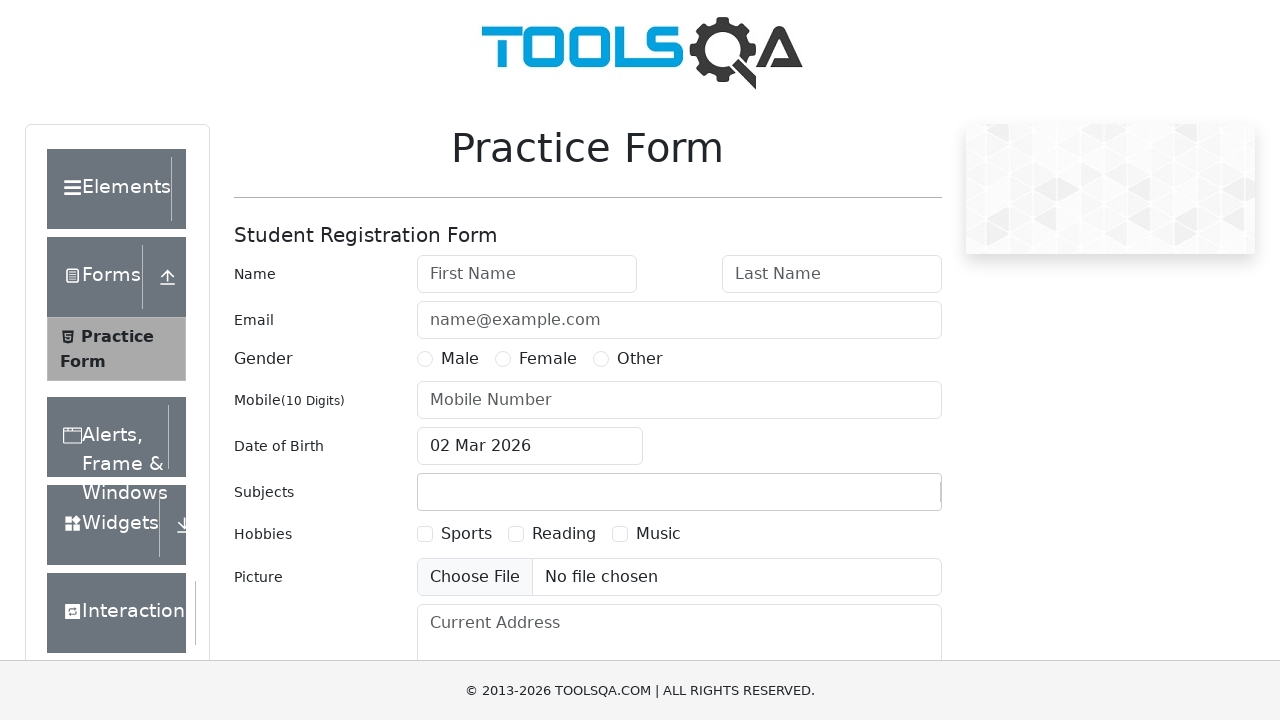

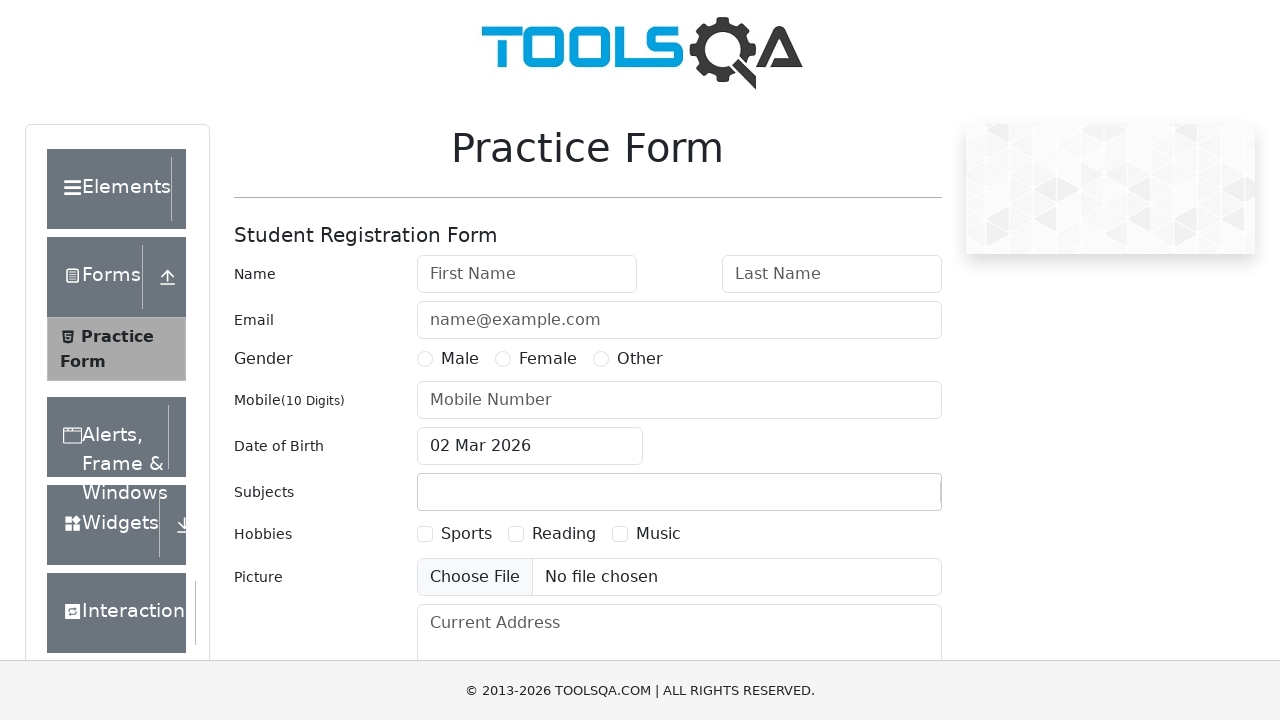